Tests form input functionality by clearing and filling the first name field with a value

Starting URL: https://katalon-test.s3.amazonaws.com/demo-aut/dist/html/form.html

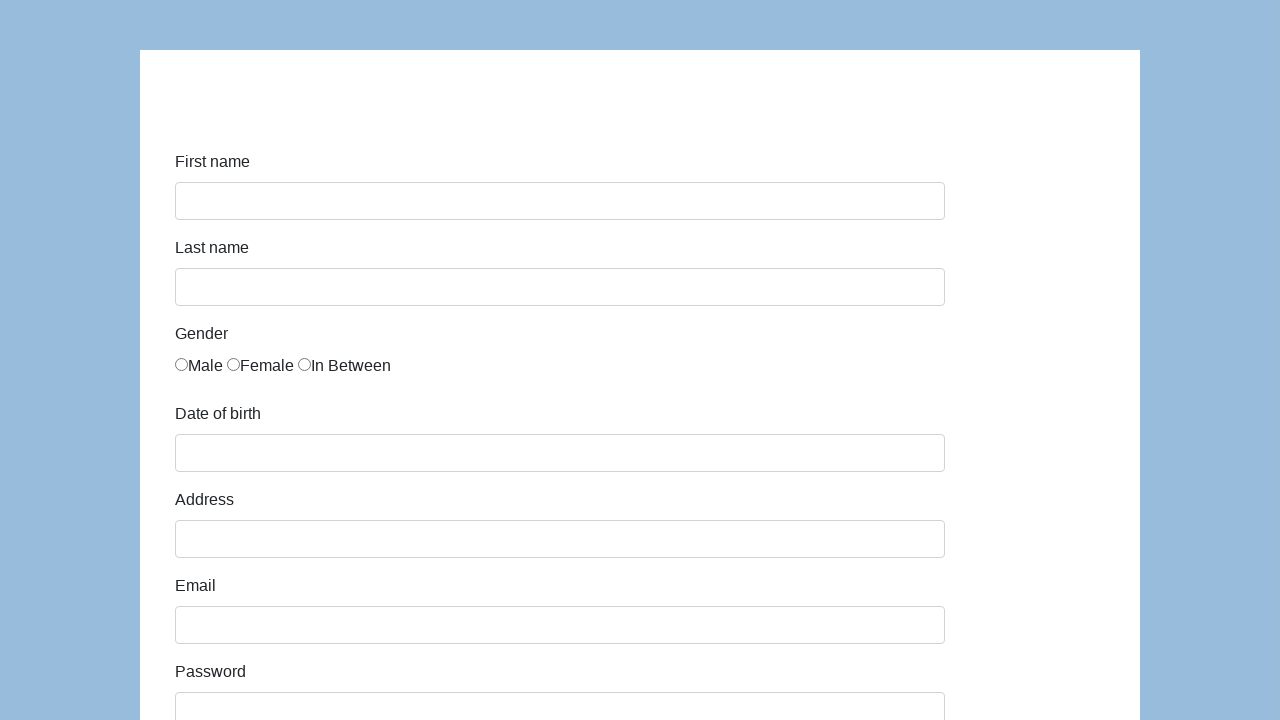

Navigated to form test page
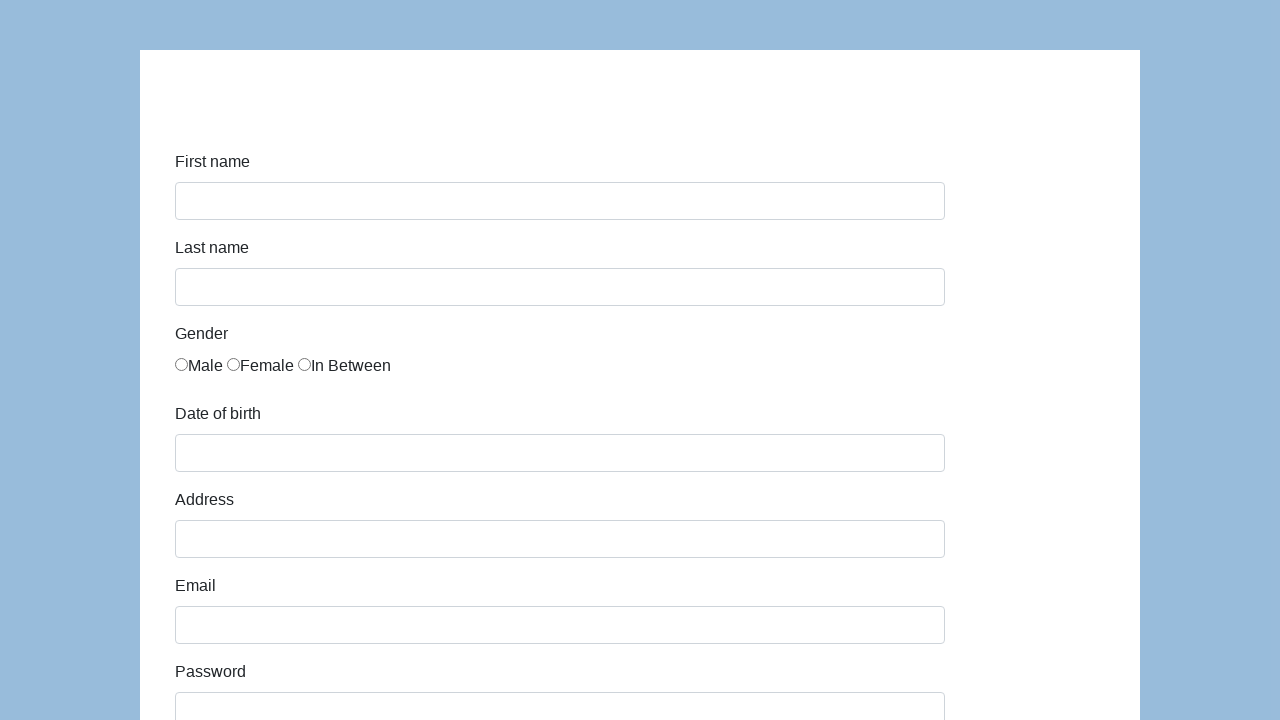

Located first name input field
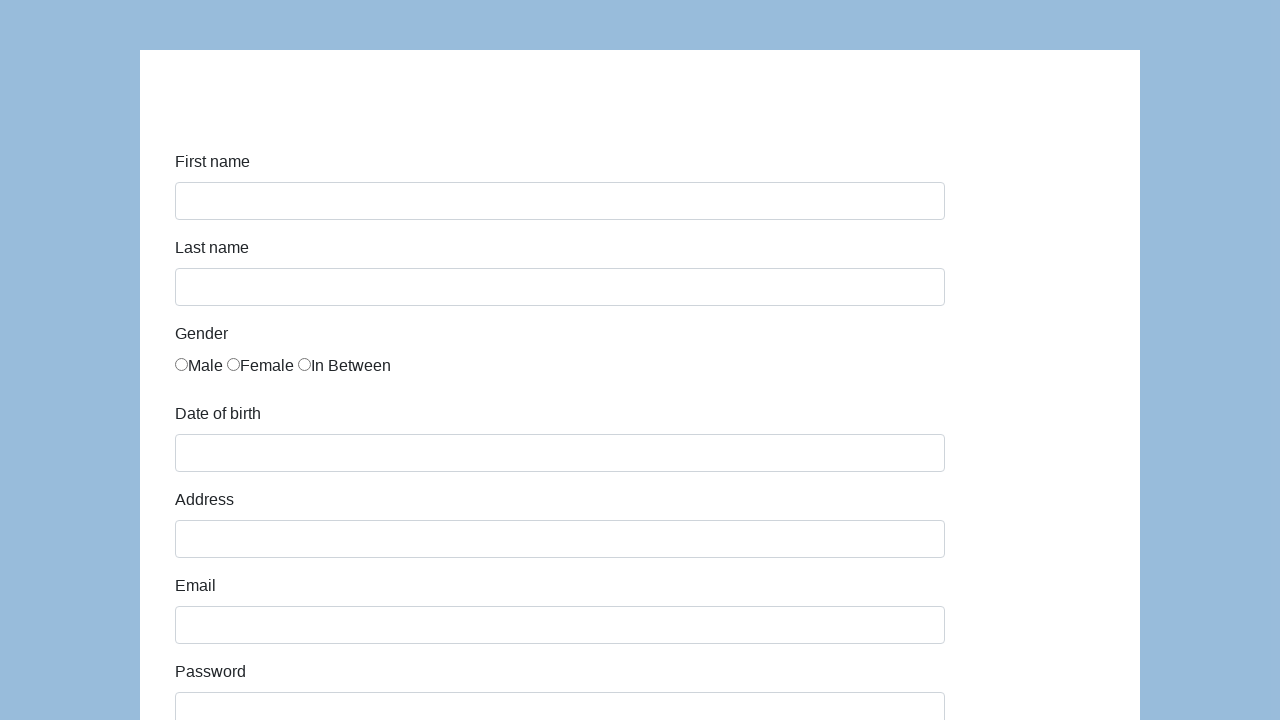

Cleared first name field on #first-name
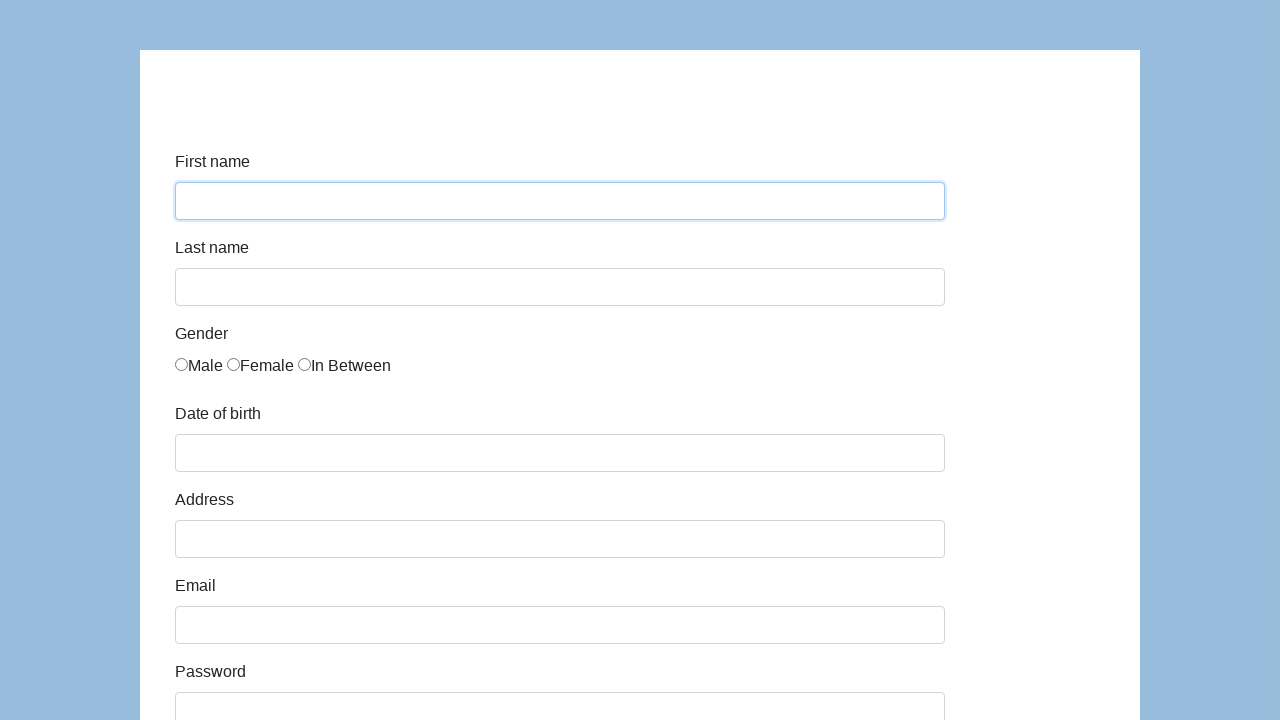

Filled first name field with 'Karol' on #first-name
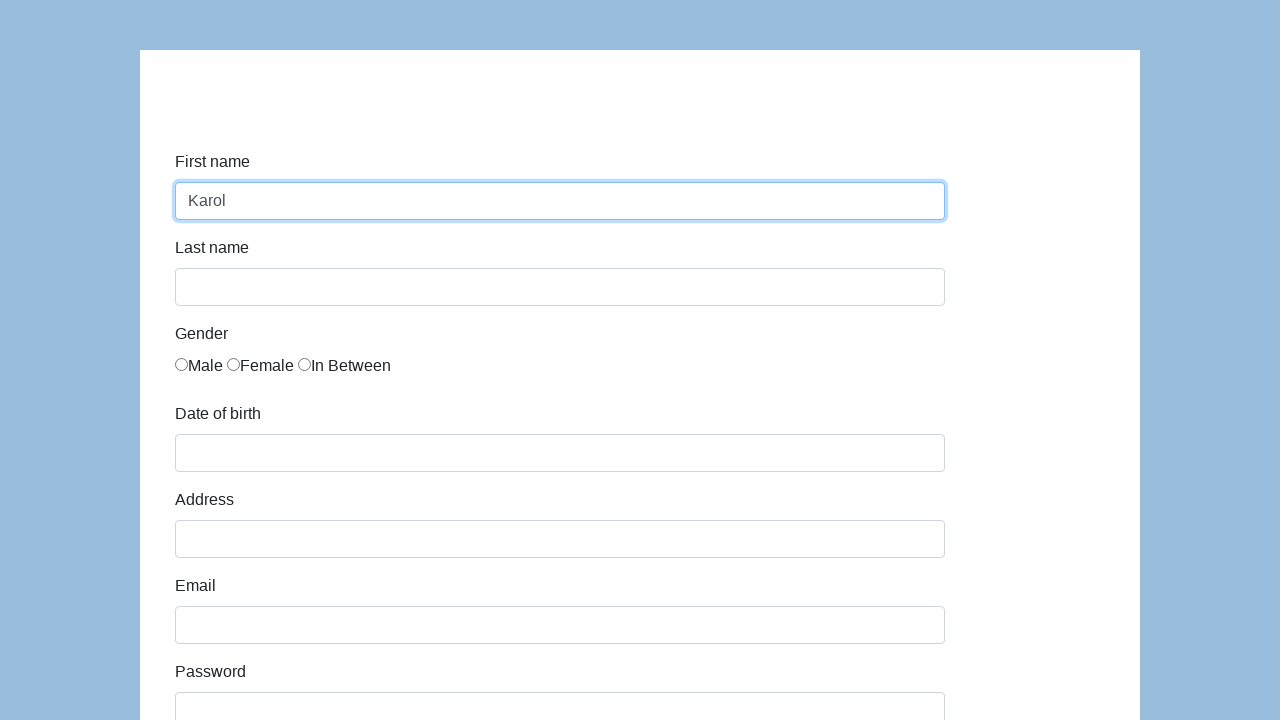

Retrieved label text: First name 
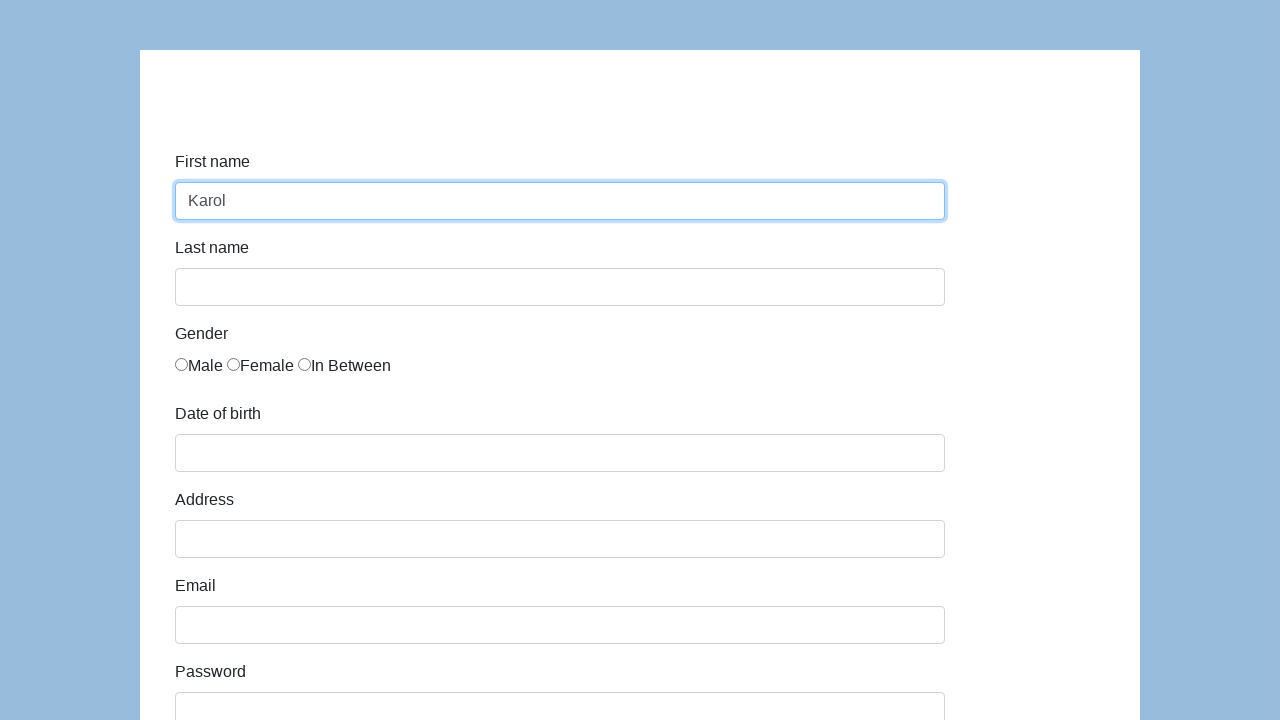

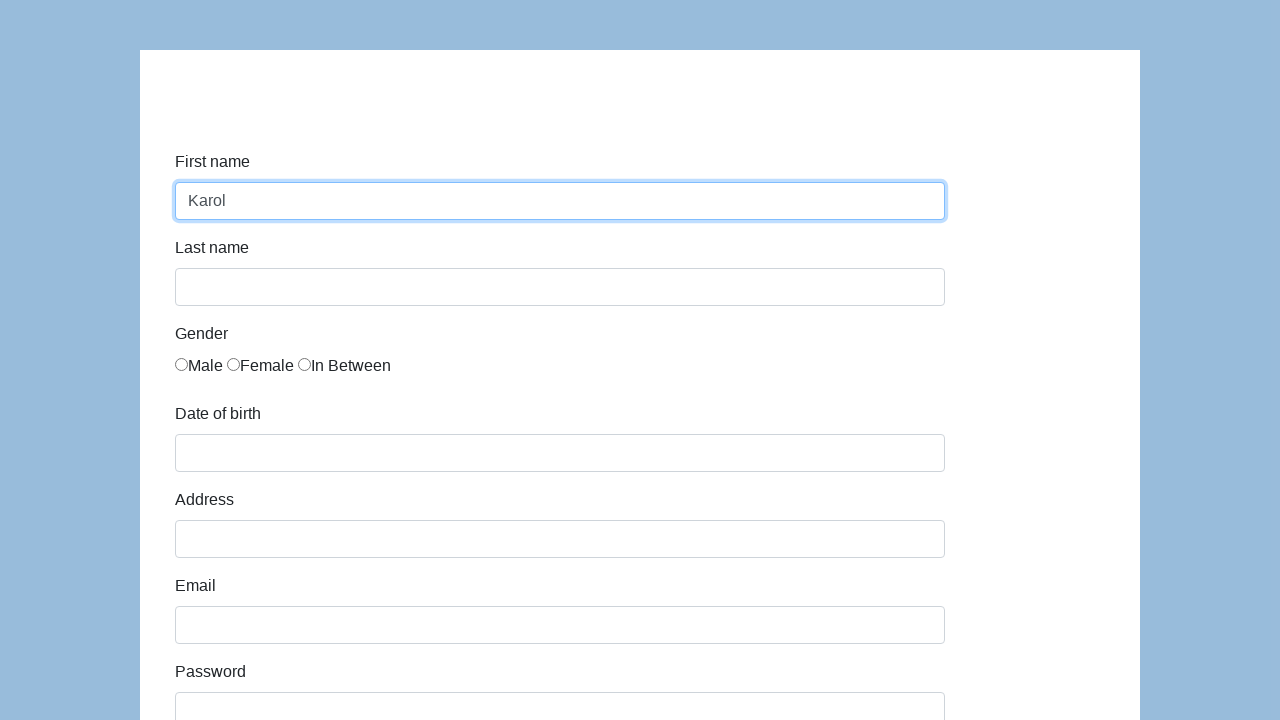